Tests the date duration calculator by navigating through the menu, entering two dates, and calculating the duration between them

Starting URL: https://www.timeanddate.com/

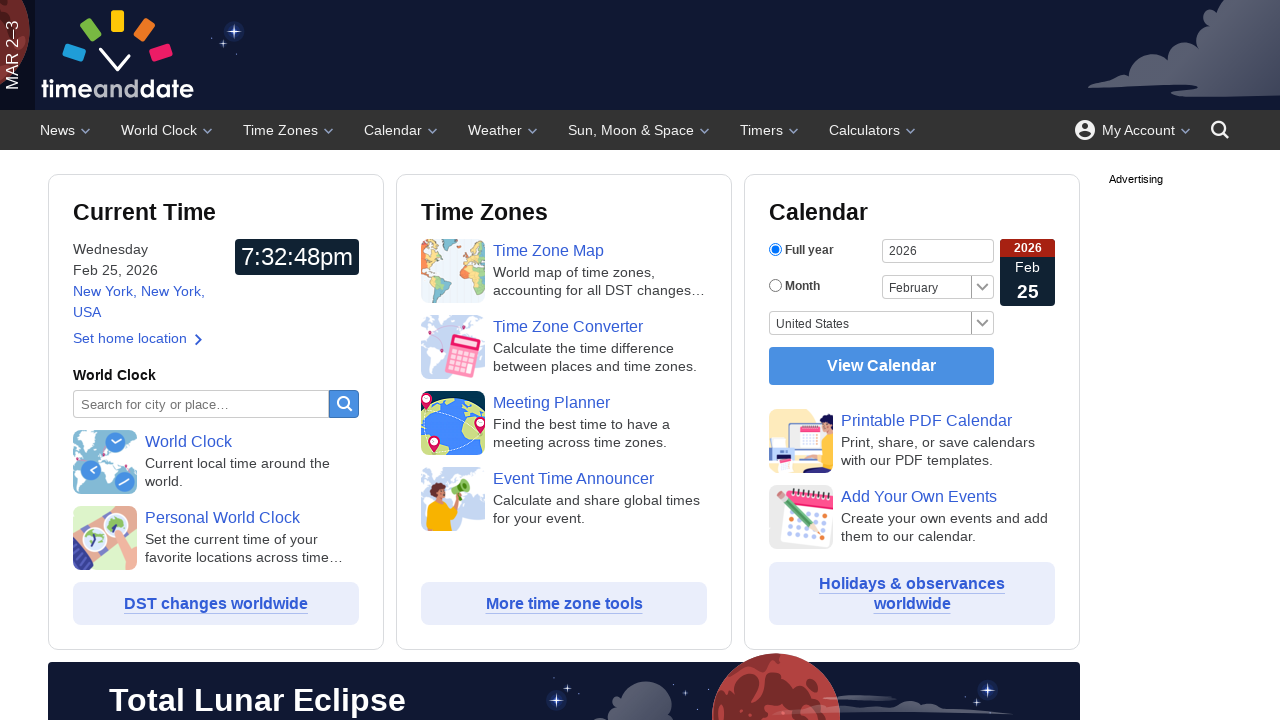

Hovered over Calculators menu to reveal dropdown at (874, 130) on xpath=//a[text()='Calculators']
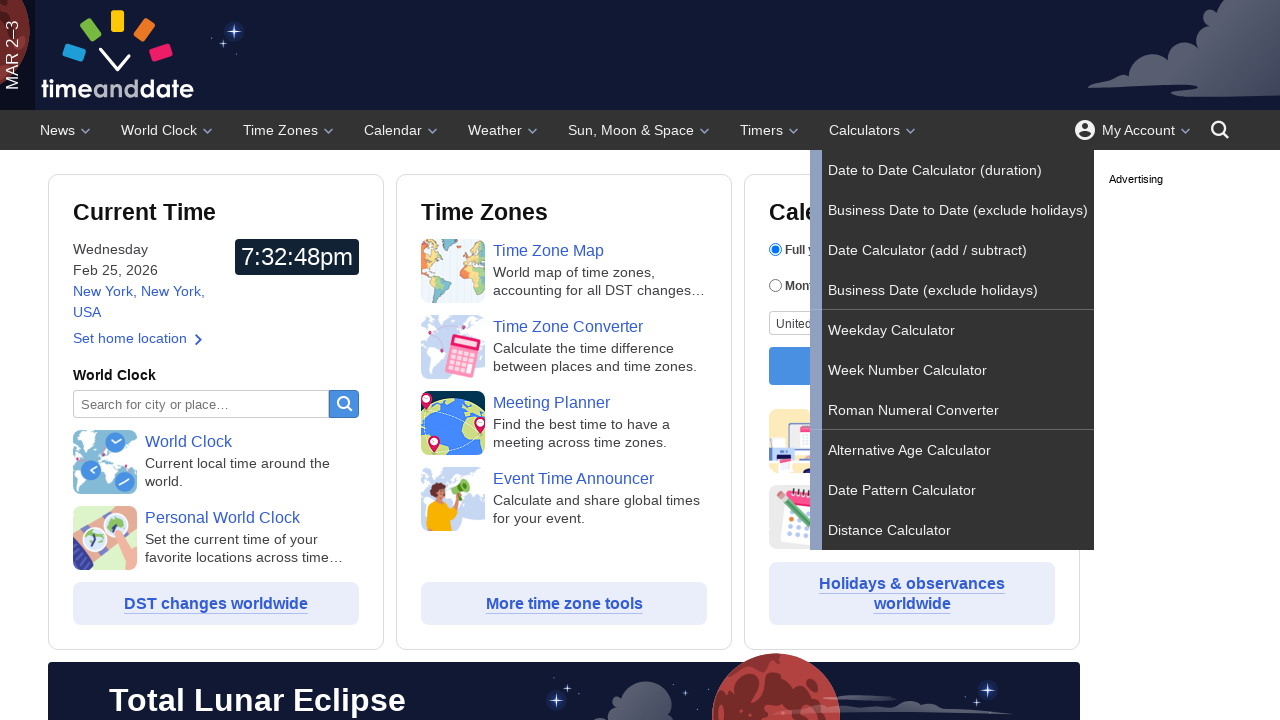

Clicked on Date to Date Calculator (duration) option at (958, 170) on xpath=//a[text()='Date to Date Calculator (duration)']
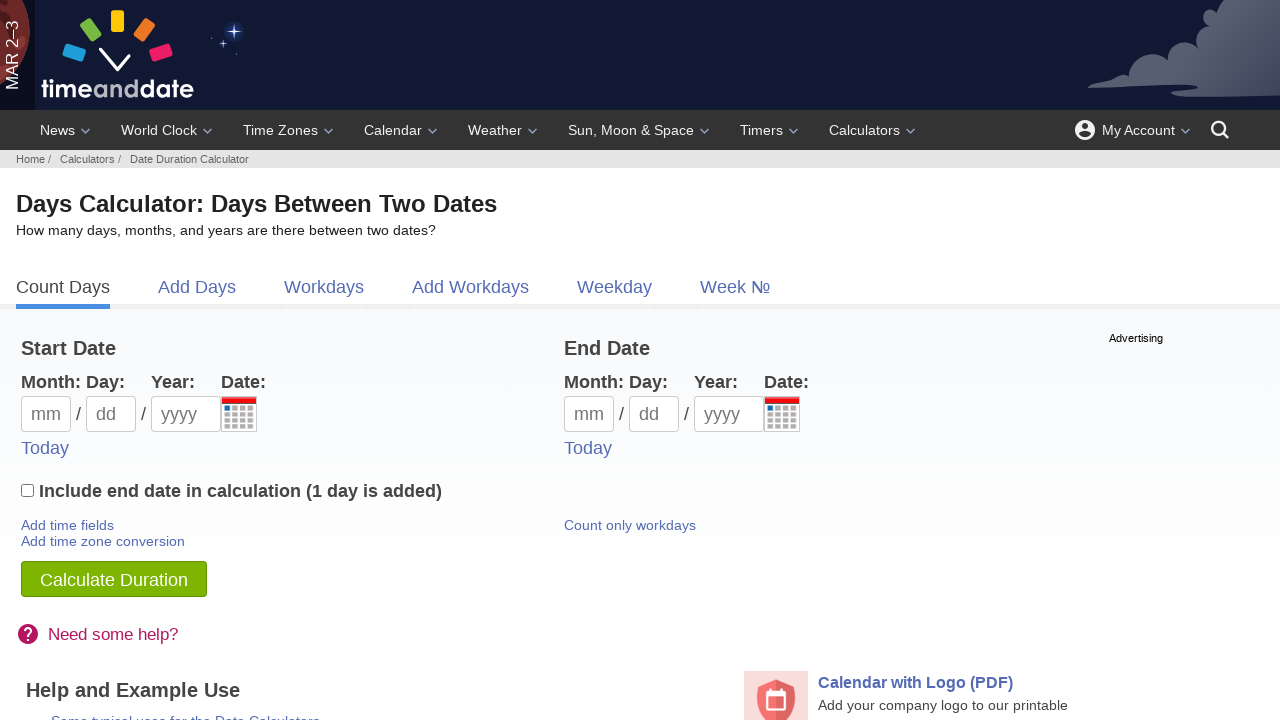

Filled first date day field with '11' on input[name='d1']
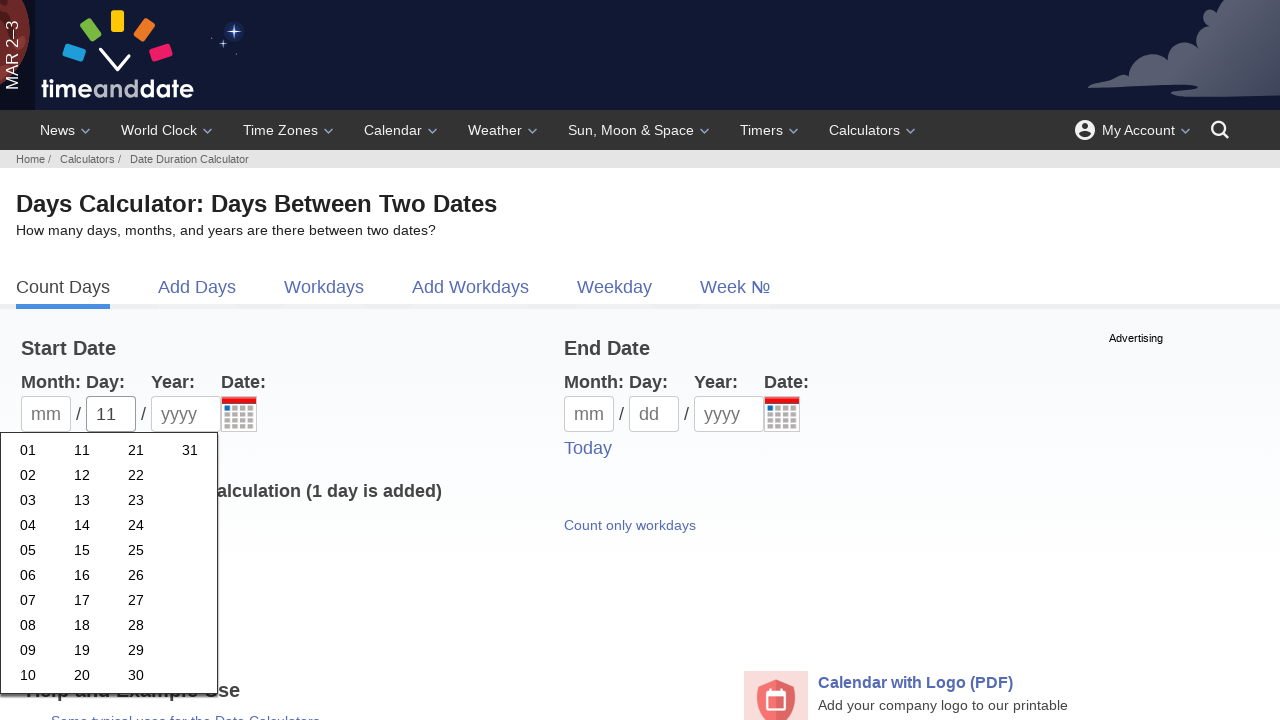

Pressed Tab to move to month field on input[name='d1']
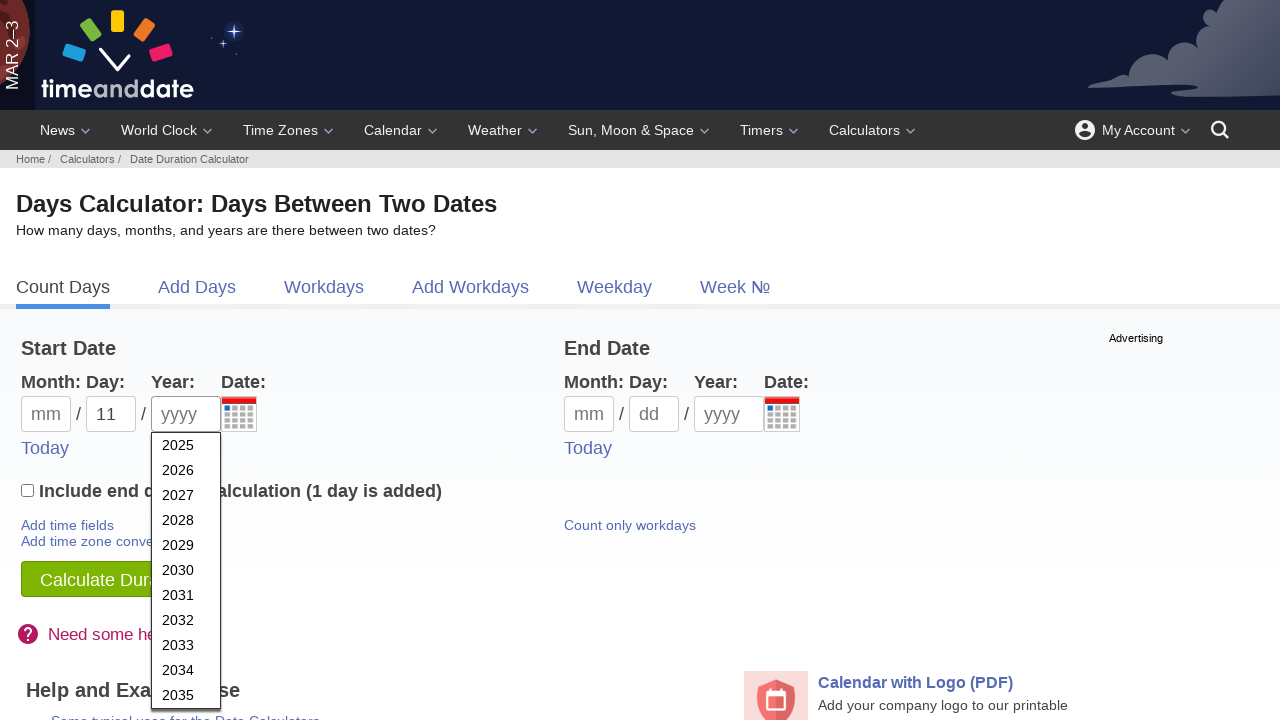

Typed month '05' in first date month field on input[name='m1']
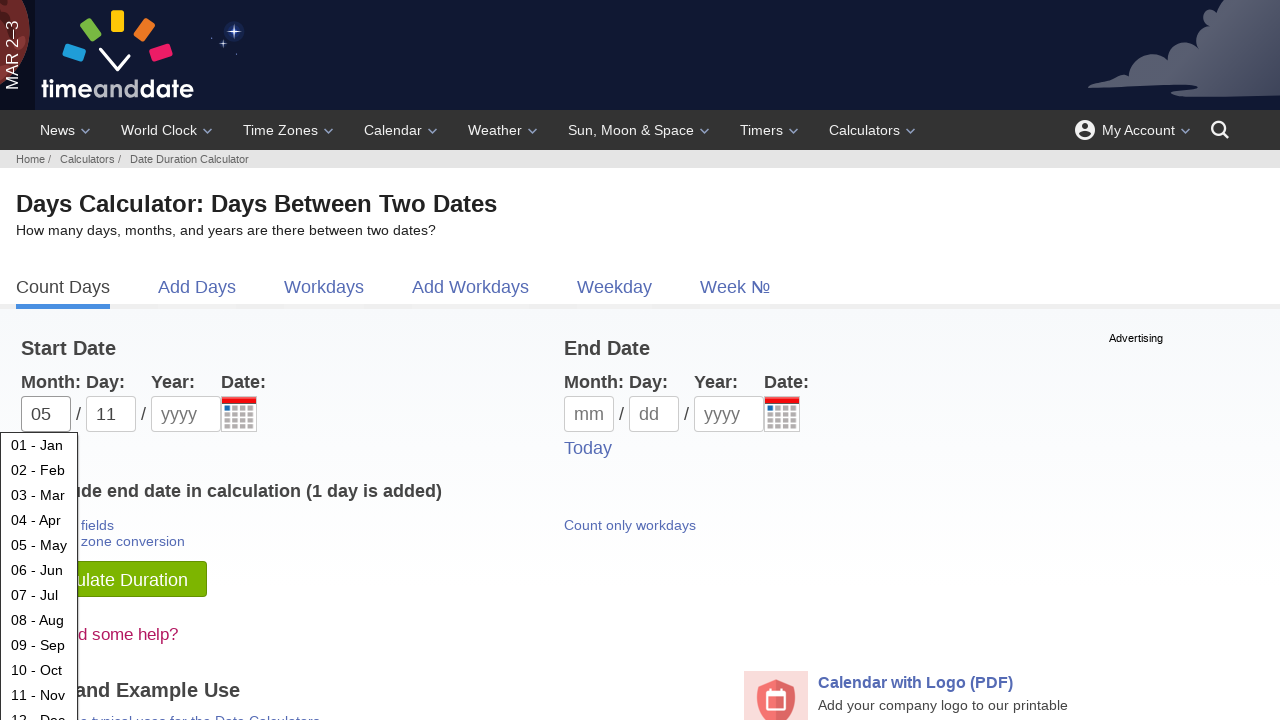

Pressed Tab to move to year field on input[name='m1']
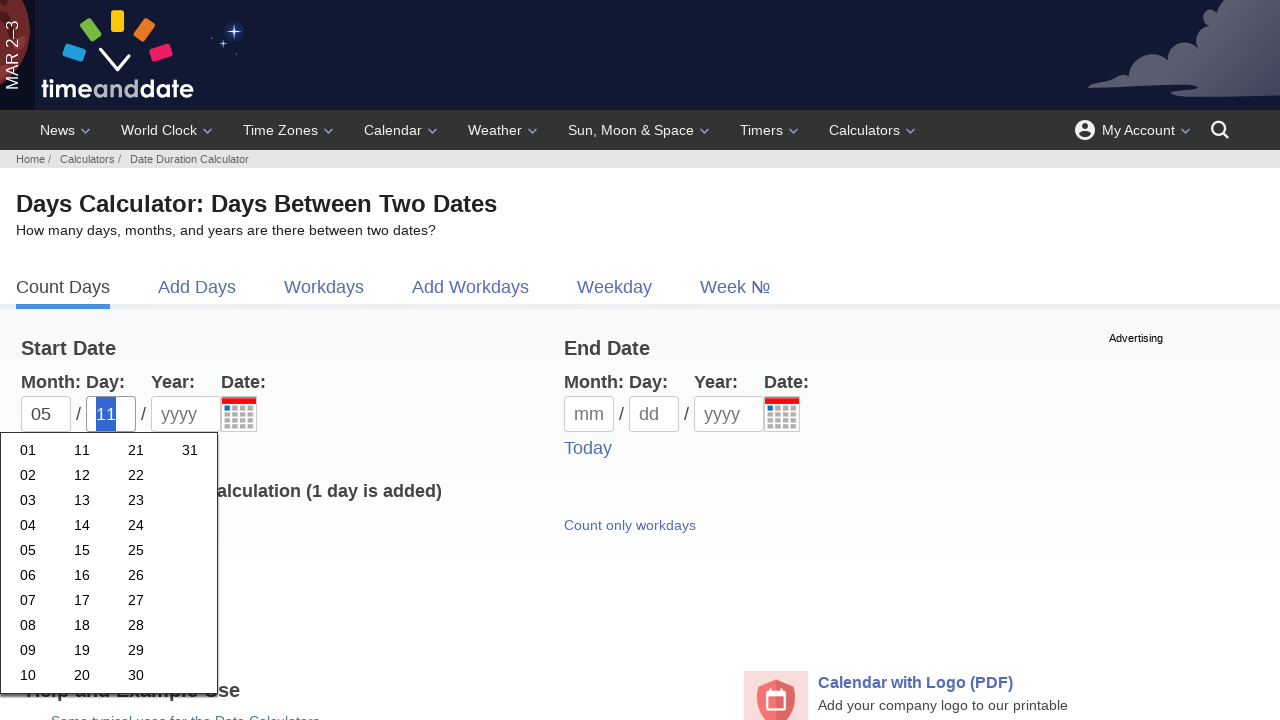

Typed year '1996' in first date year field on input[name='y1']
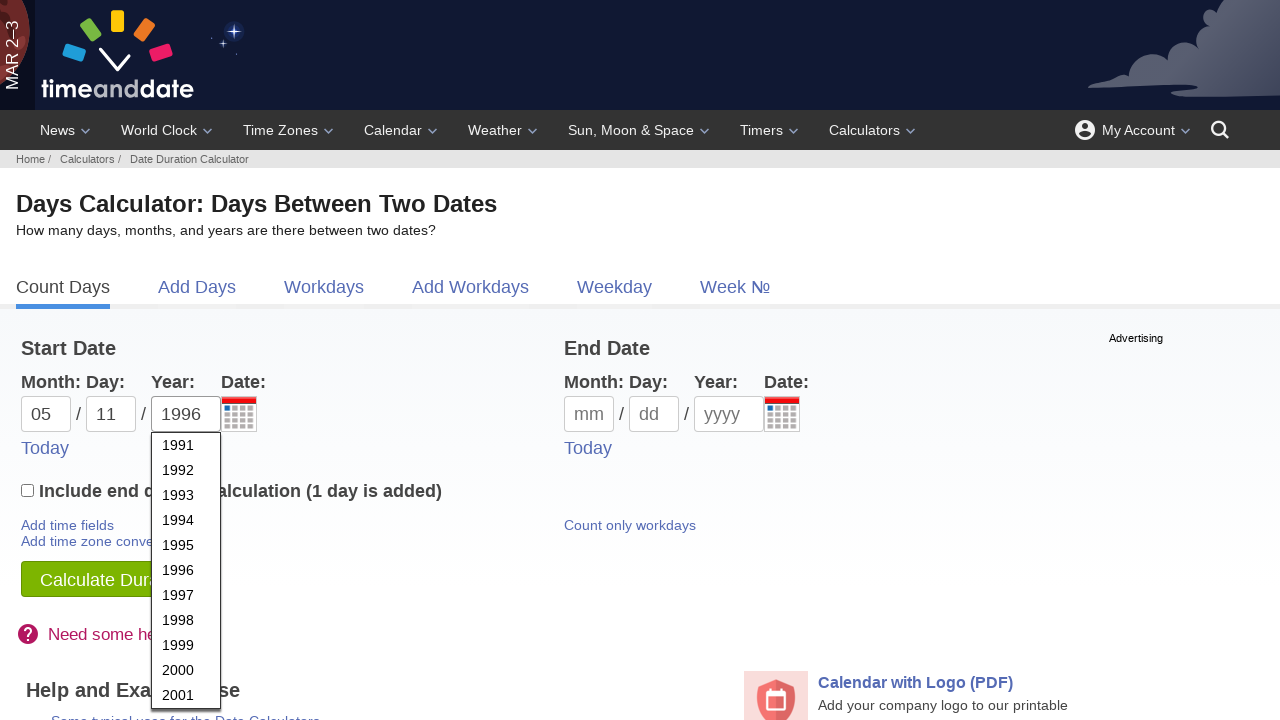

Filled second date day field with '24' on #d2
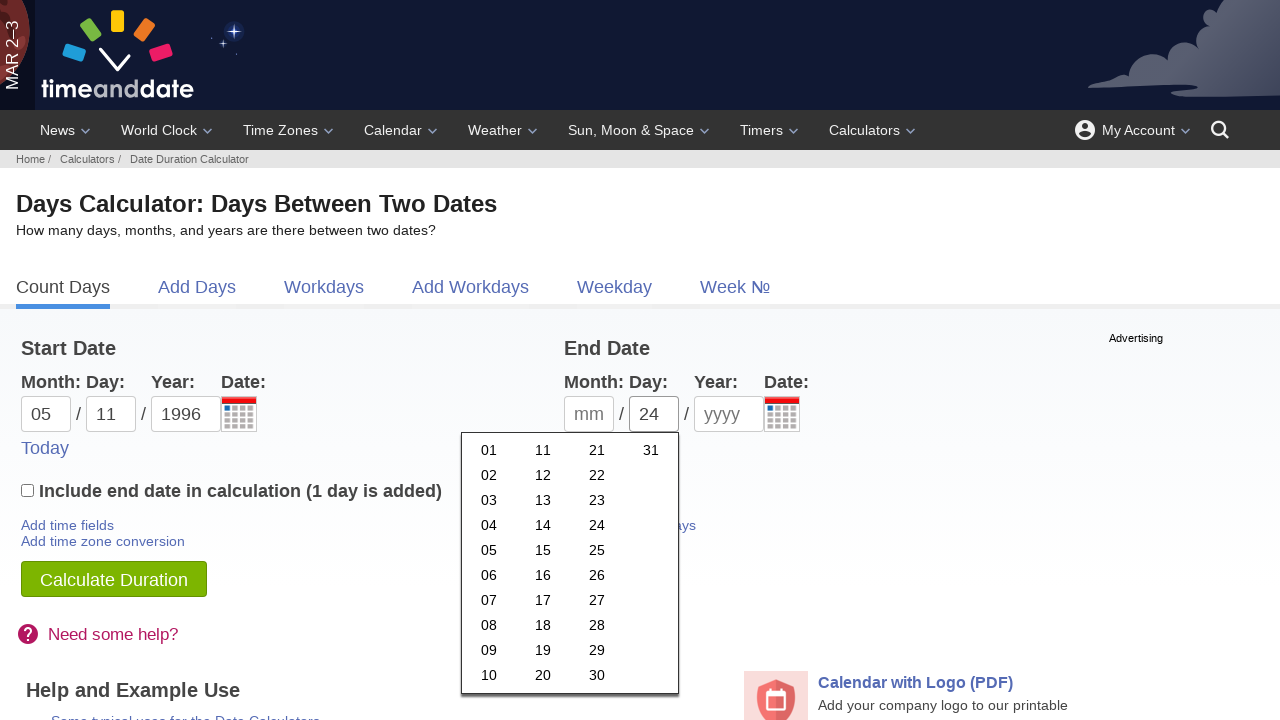

Pressed Tab to move to second date month field on #d2
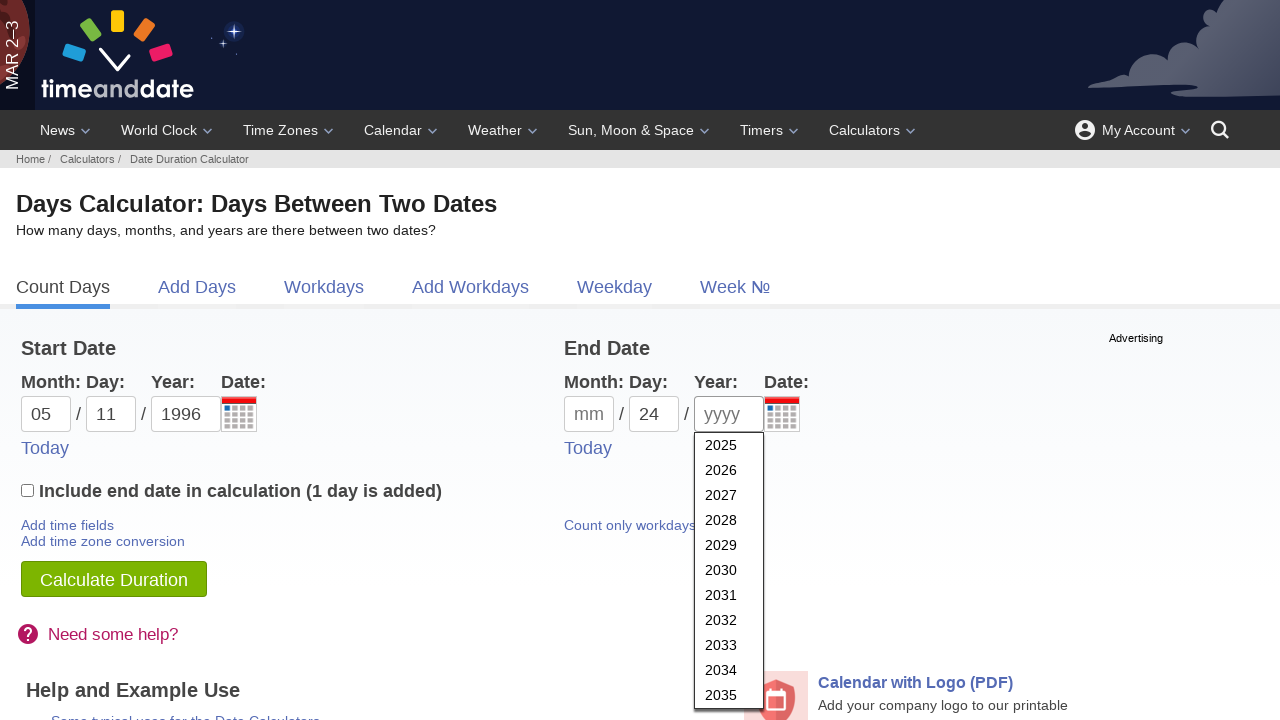

Typed month '02' in second date month field on input[name='m2']
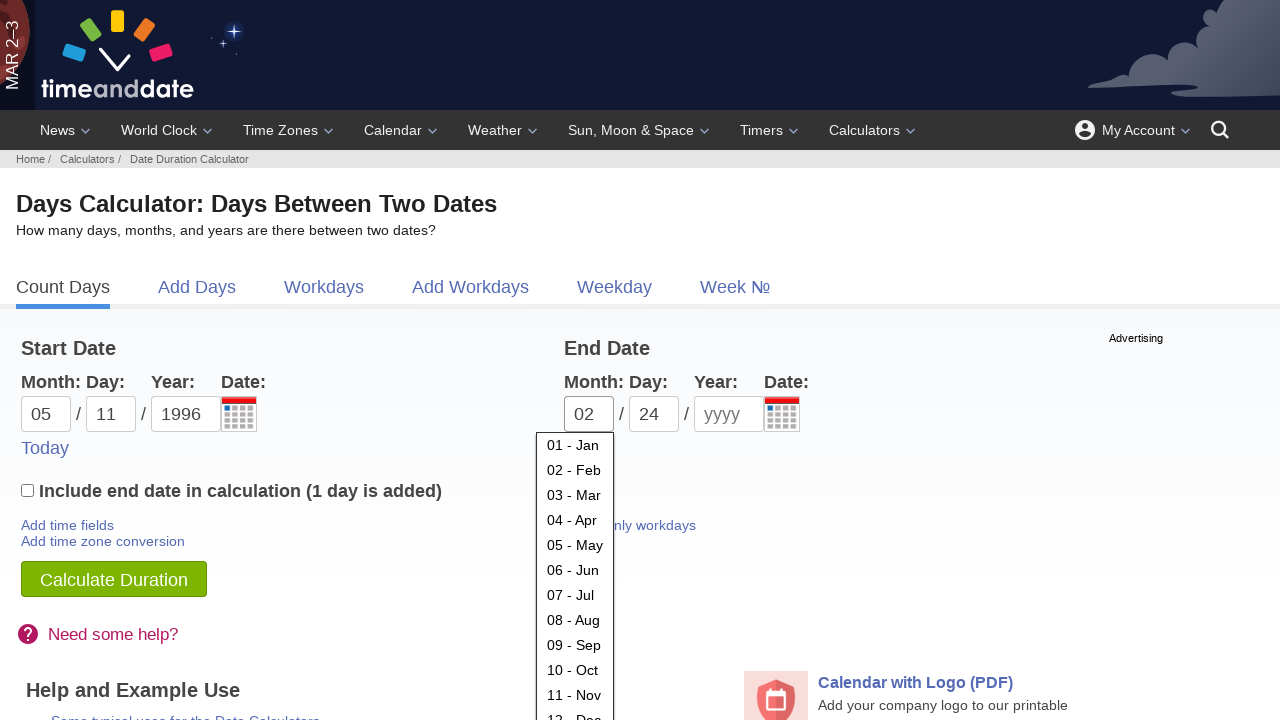

Pressed Tab to move to second date year field on input[name='m2']
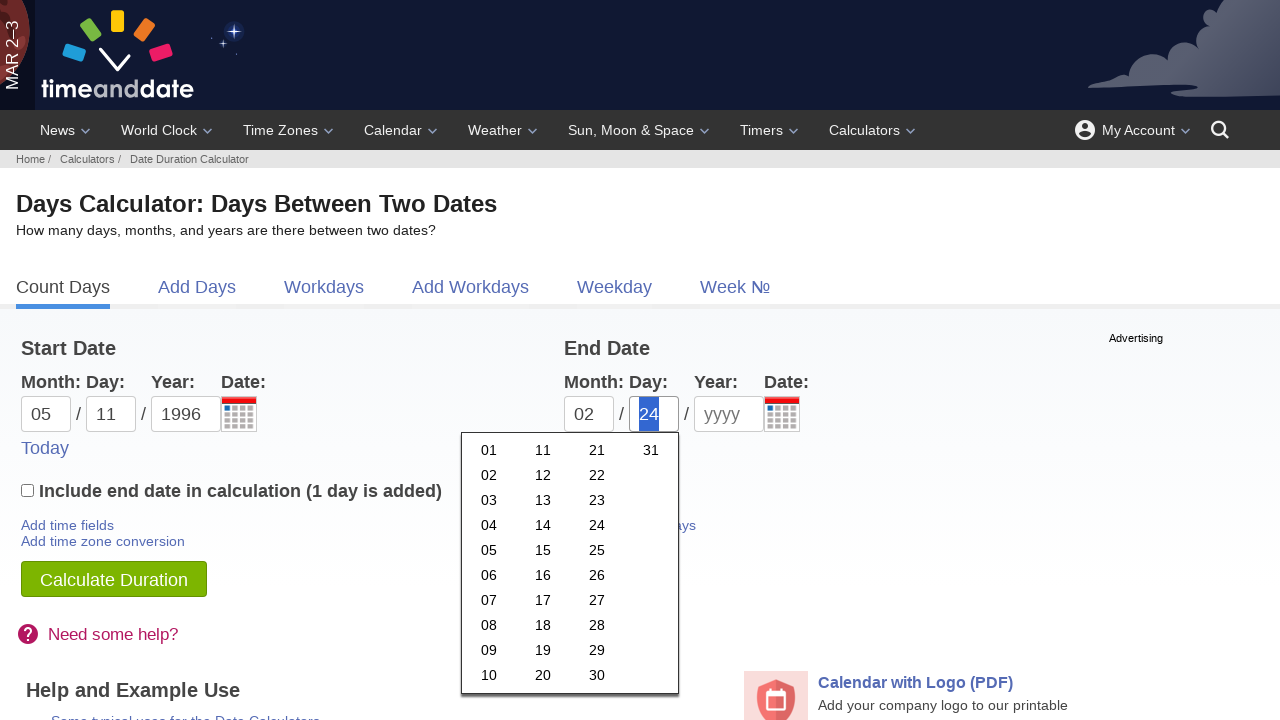

Typed year '2023' in second date year field on input[name='y2']
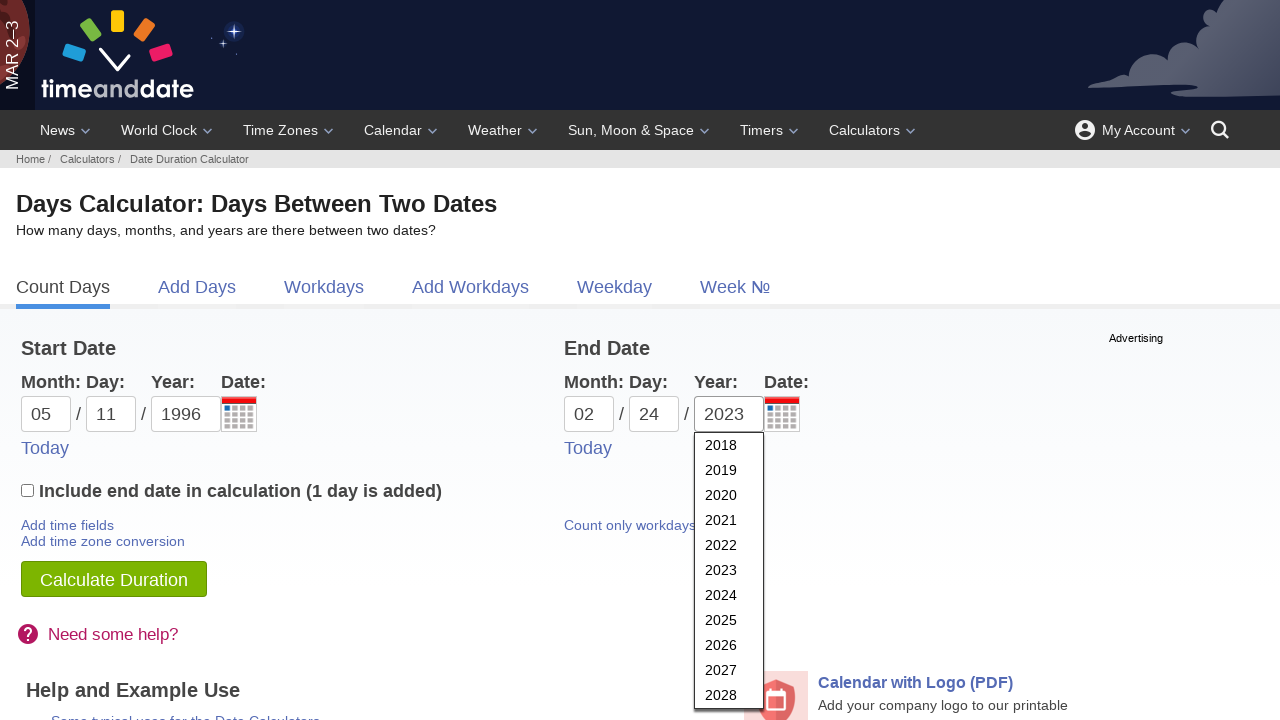

Clicked the calculate button at (114, 579) on #subbut2
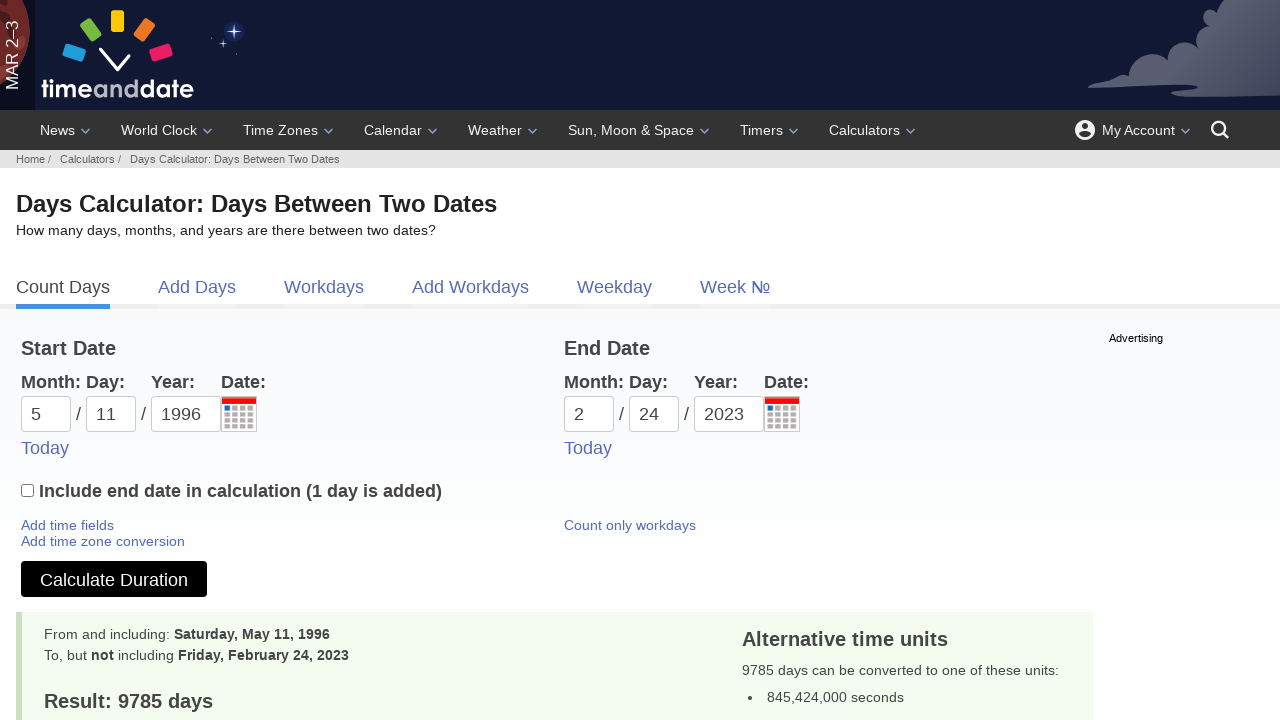

Duration calculation result appeared on page
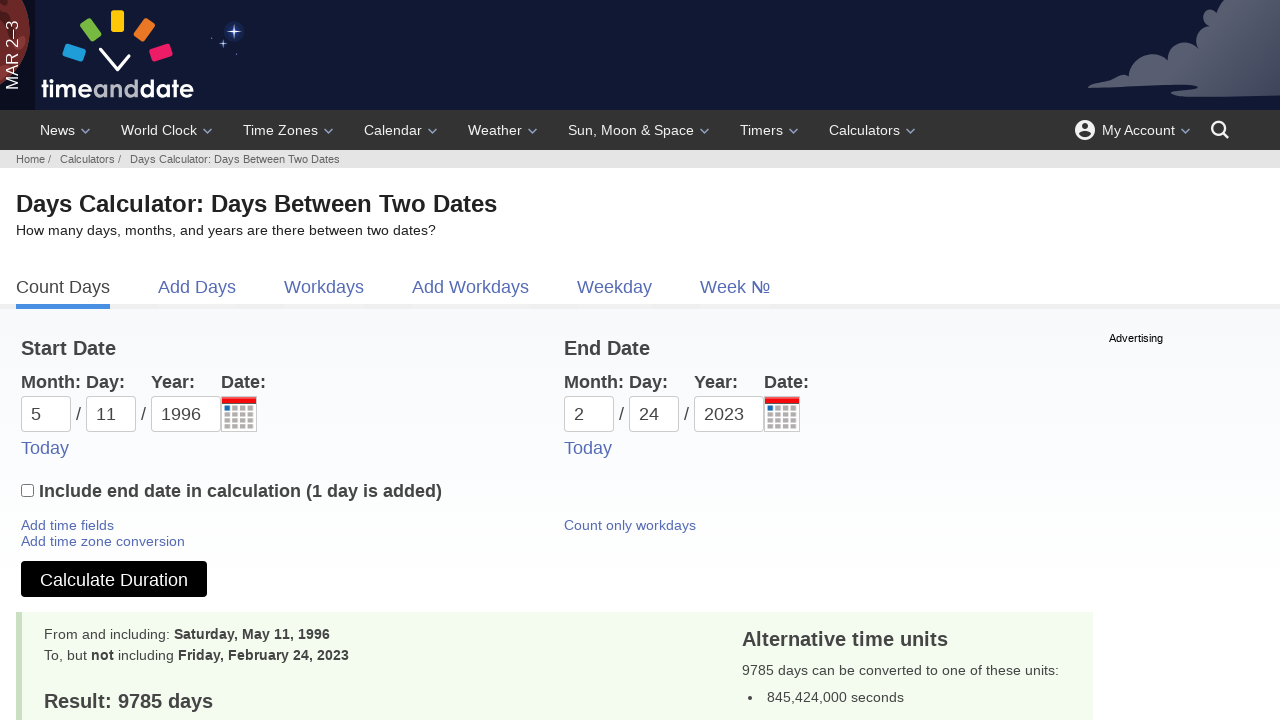

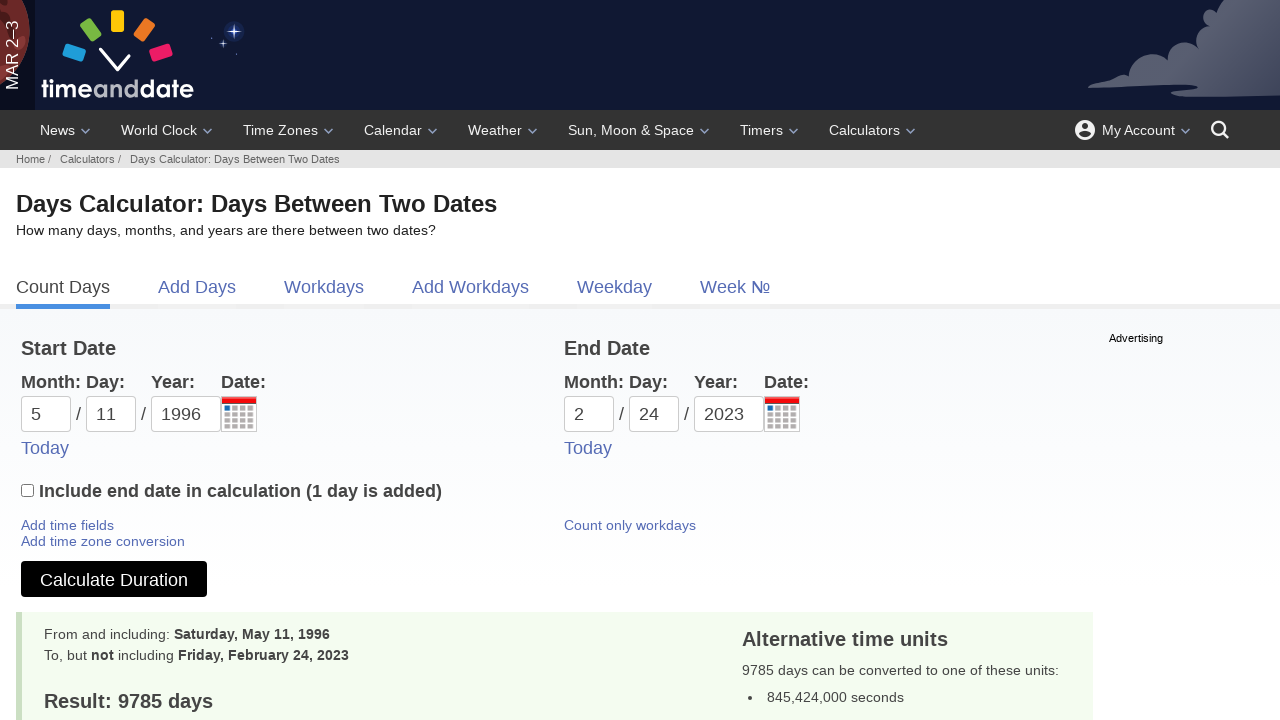